Tests the new window functionality by navigating to the windows page and clicking the link that opens a new browser window

Starting URL: http://the-internet.herokuapp.com/windows

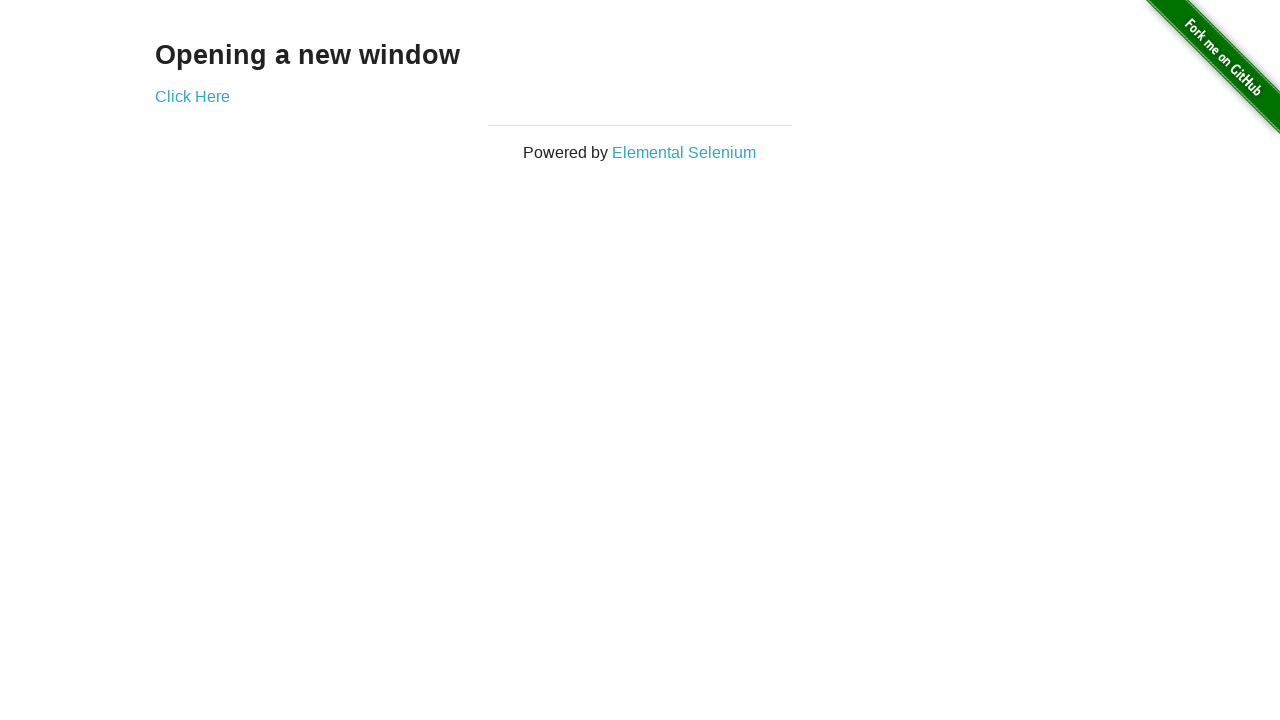

Clicked the link to open a new window at (192, 96) on a[href='/windows/new']
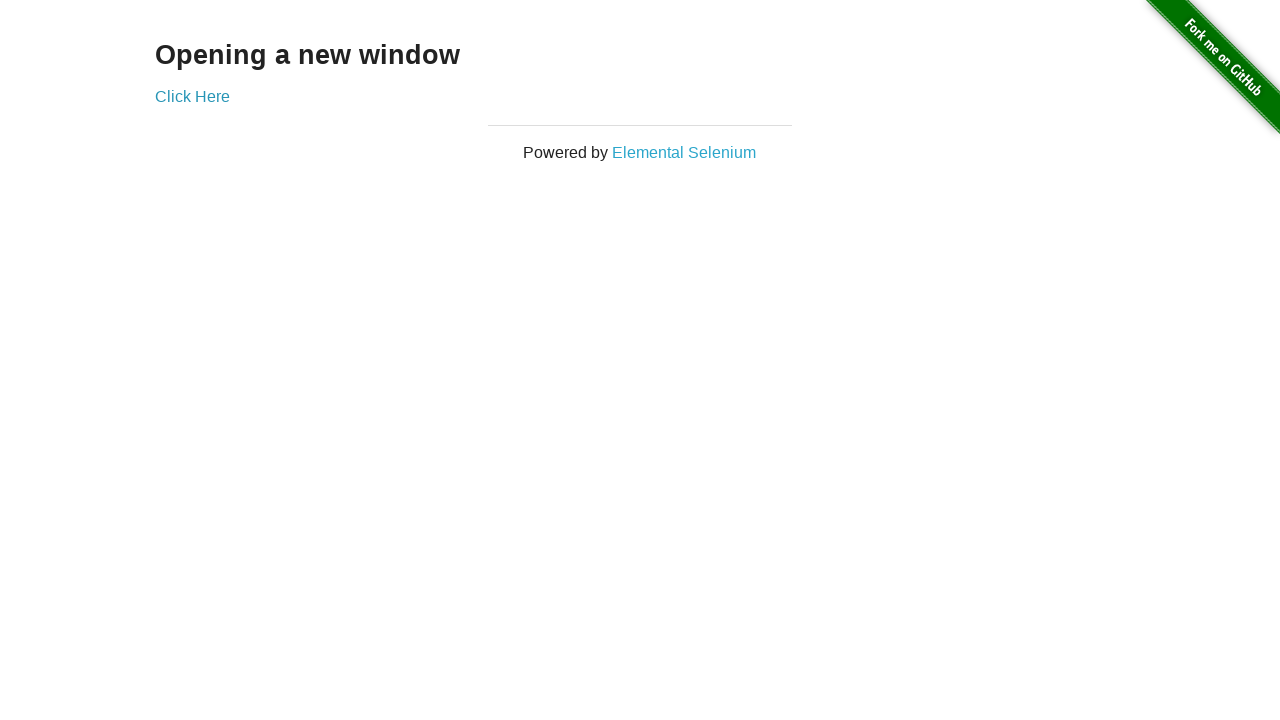

Clicked link and new window/tab is being created at (192, 96) on a[href='/windows/new']
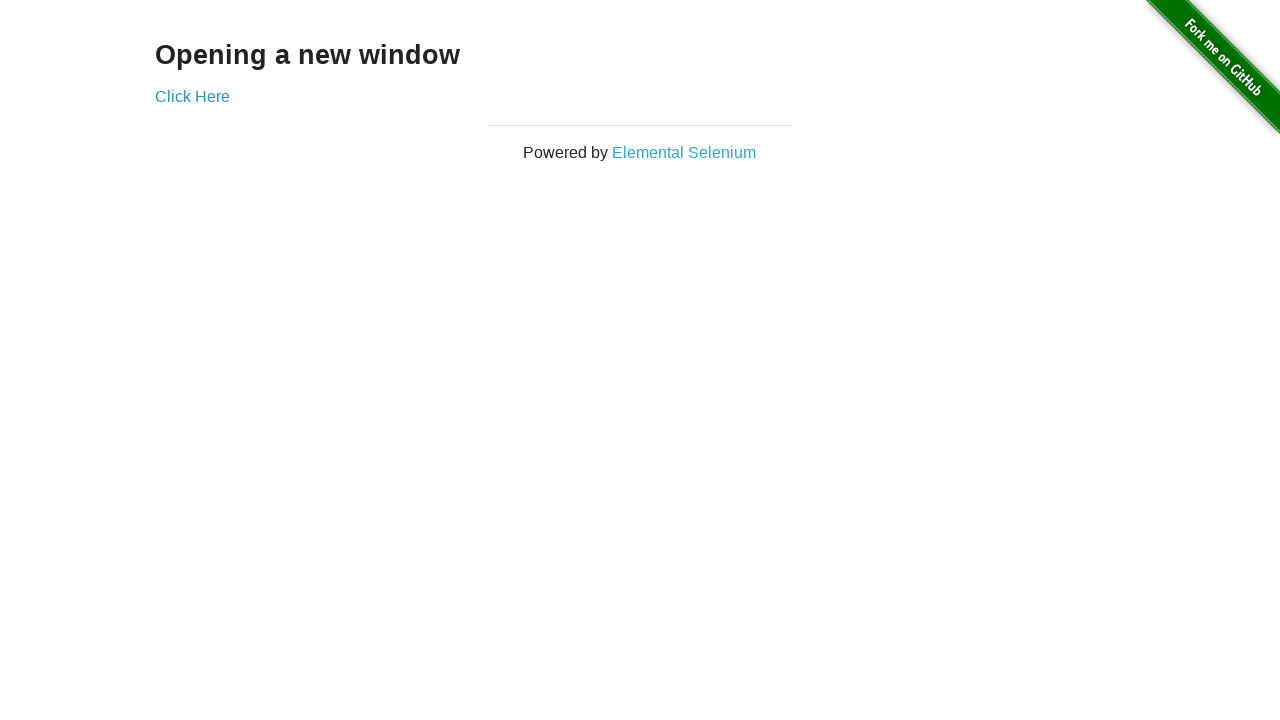

New window/tab created and captured
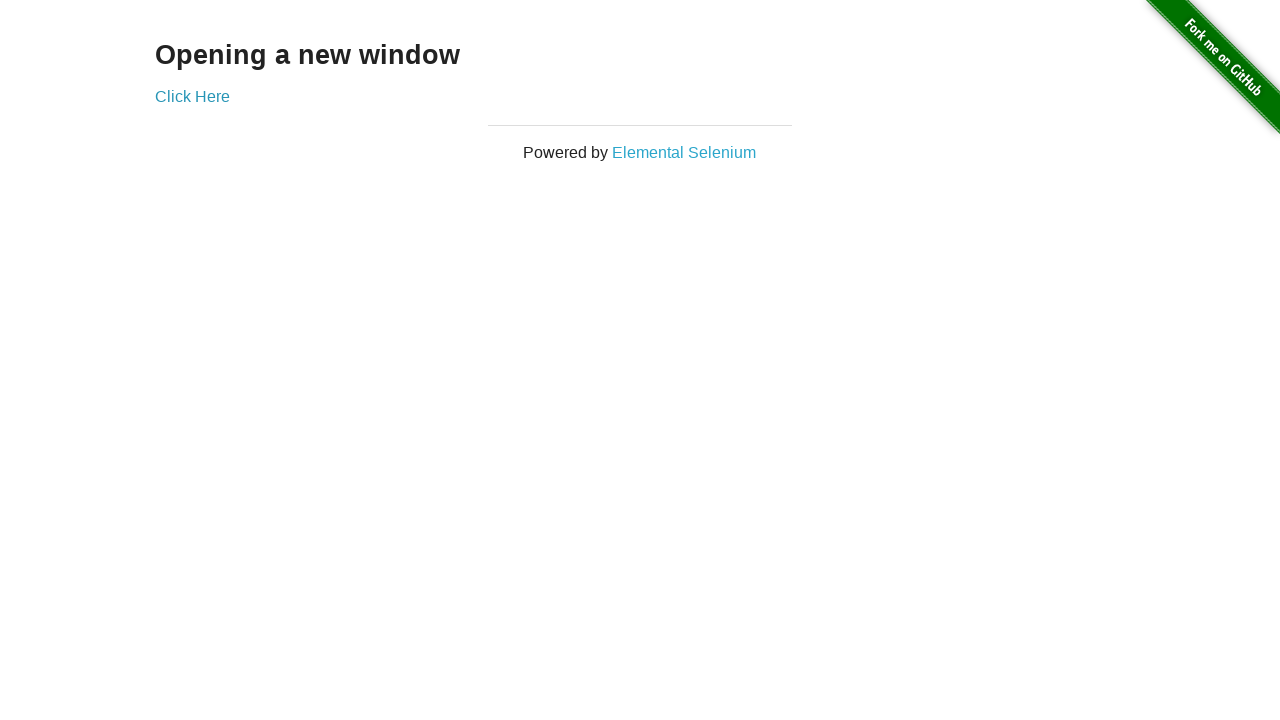

New page has fully loaded
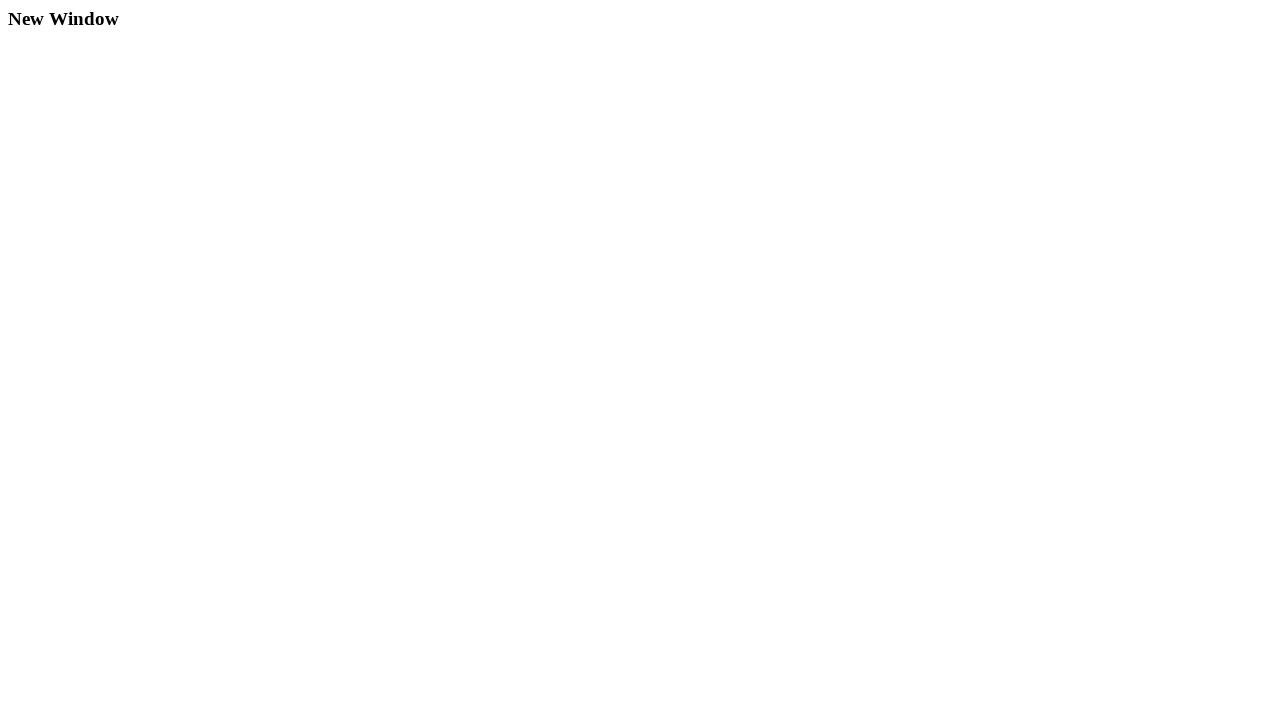

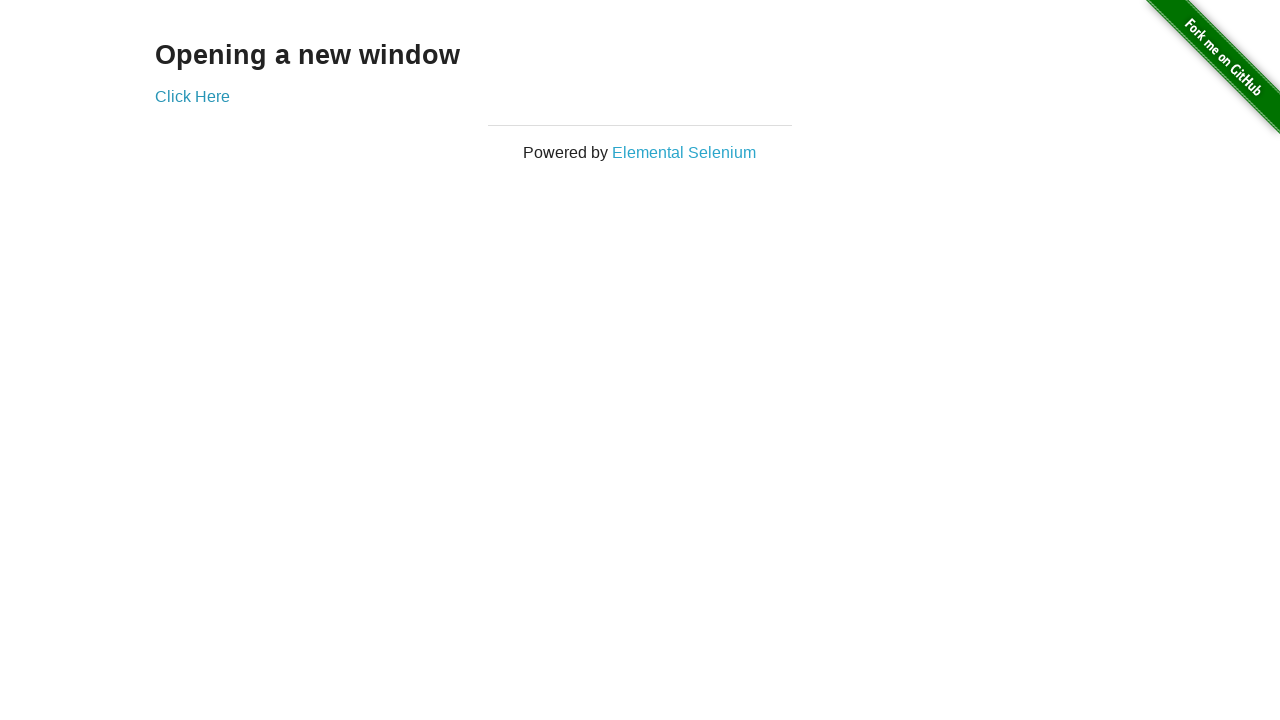